Tests basic alert interaction by clicking buttons that trigger JavaScript alerts on a demo page

Starting URL: https://www.leafground.com/alert.xhtml

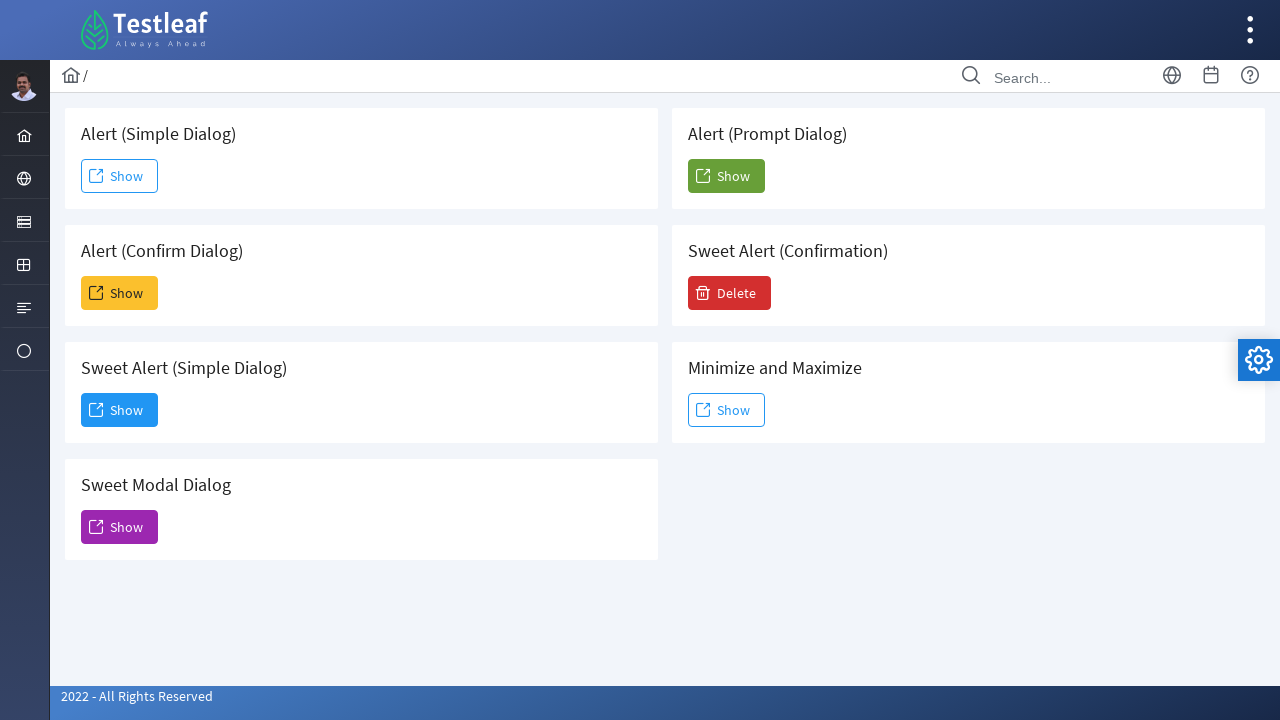

Clicked first 'Show' button to trigger simple alert at (120, 176) on xpath=//span[text()='Show'] >> nth=0
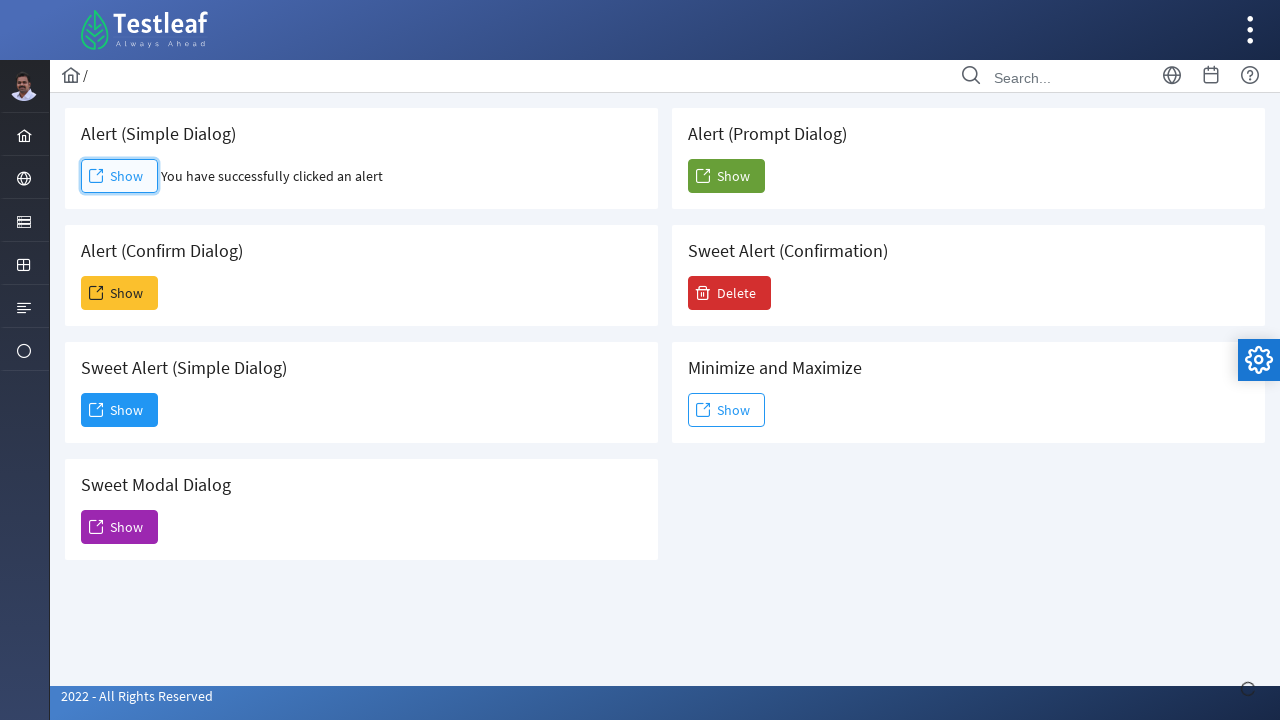

Waited 3 seconds for alert to appear
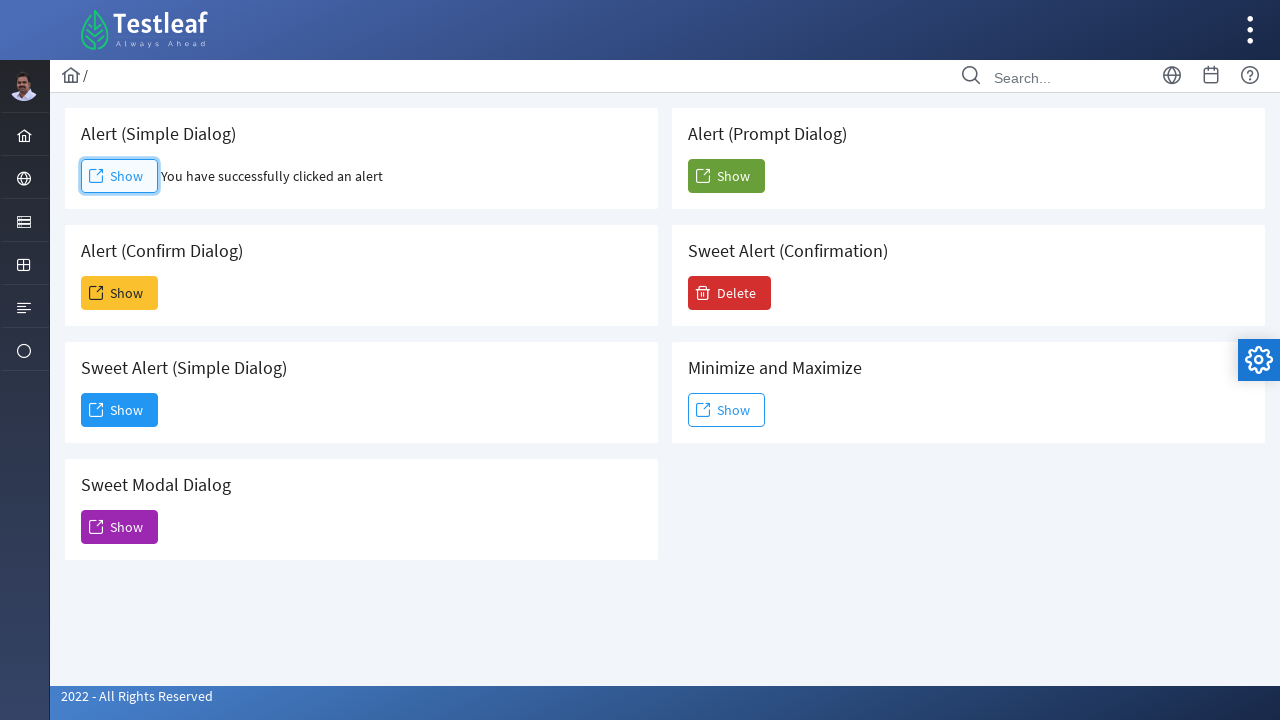

Clicked second 'Show' button to trigger confirmation dialog at (120, 293) on xpath=//span[text()='Show'] >> nth=1
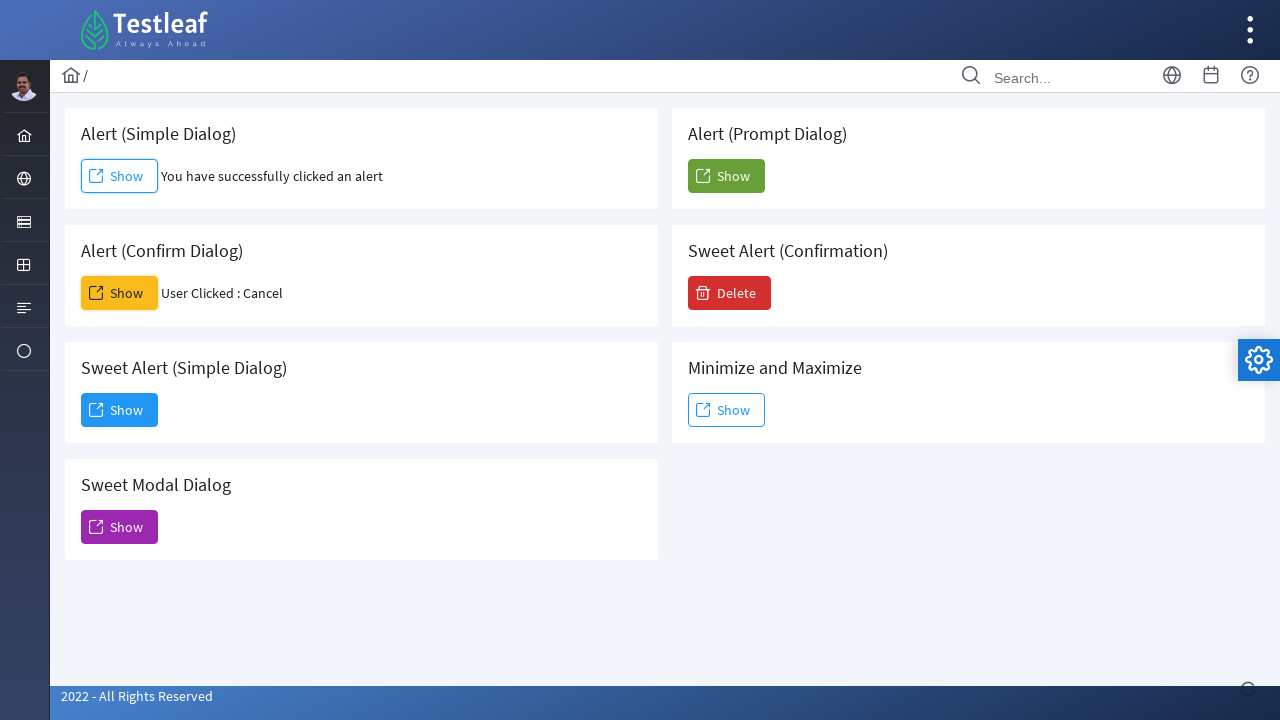

Waited 2 seconds for user interaction
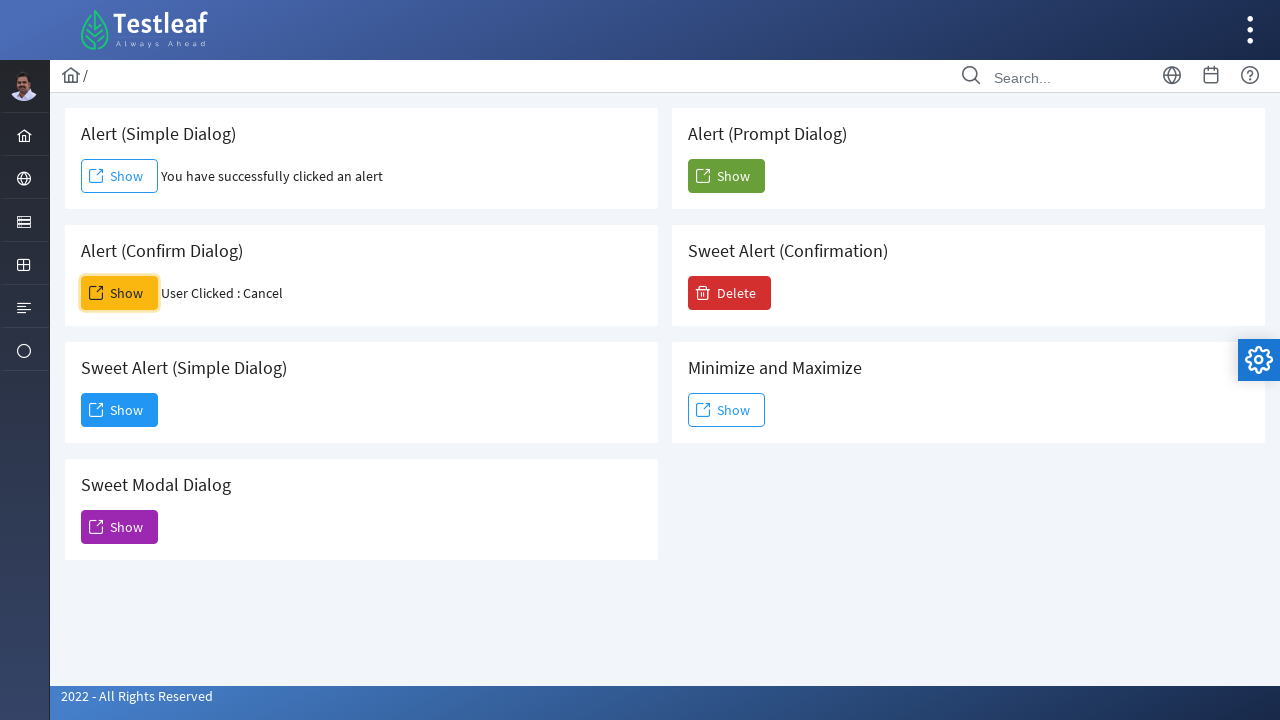

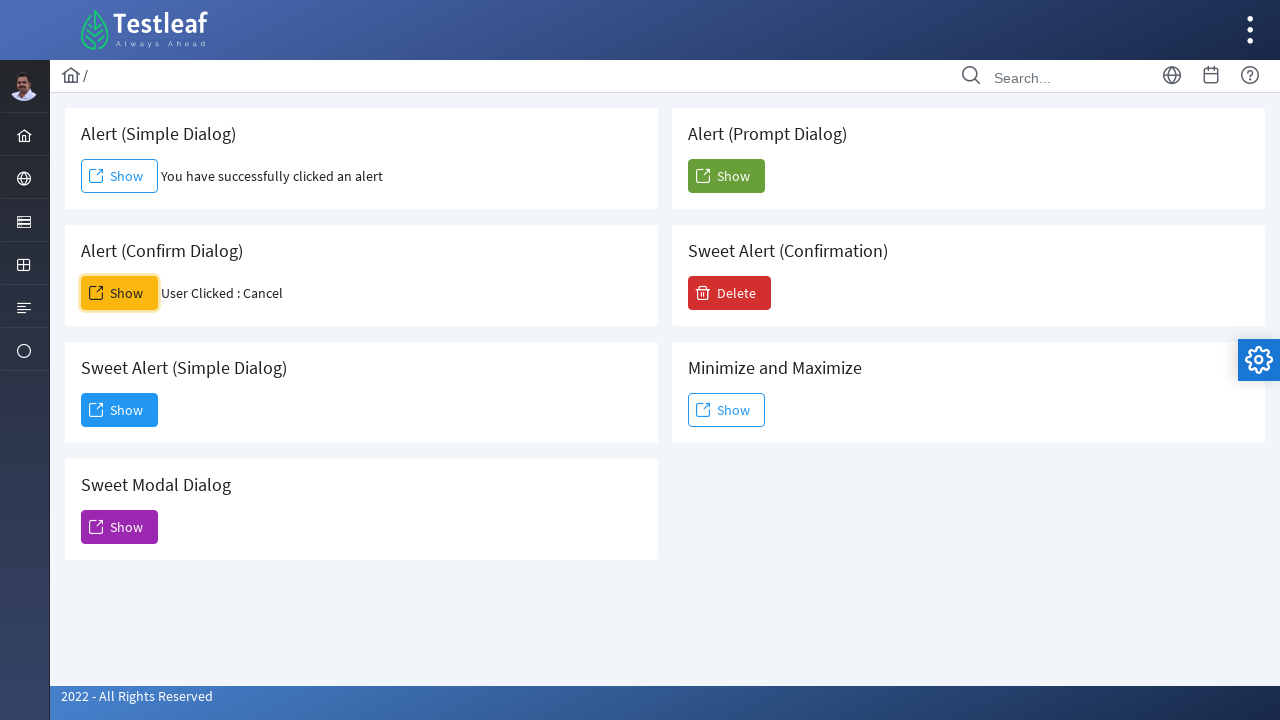